Fills out a Selenium practice form with personal information including first name, last name, gender selection, experience level, date, profession, tools used, and continent selection.

Starting URL: https://www.techlistic.com/p/selenium-practice-form.html

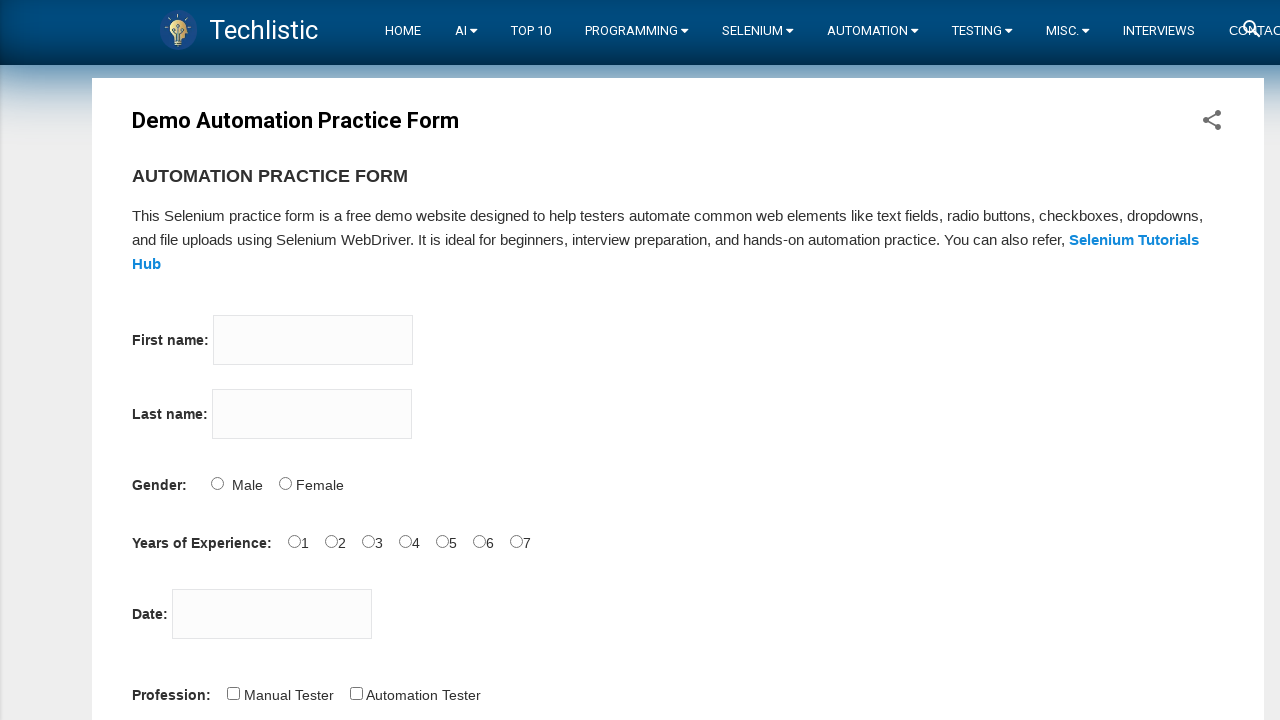

Waited for form to be visible - first name input field loaded
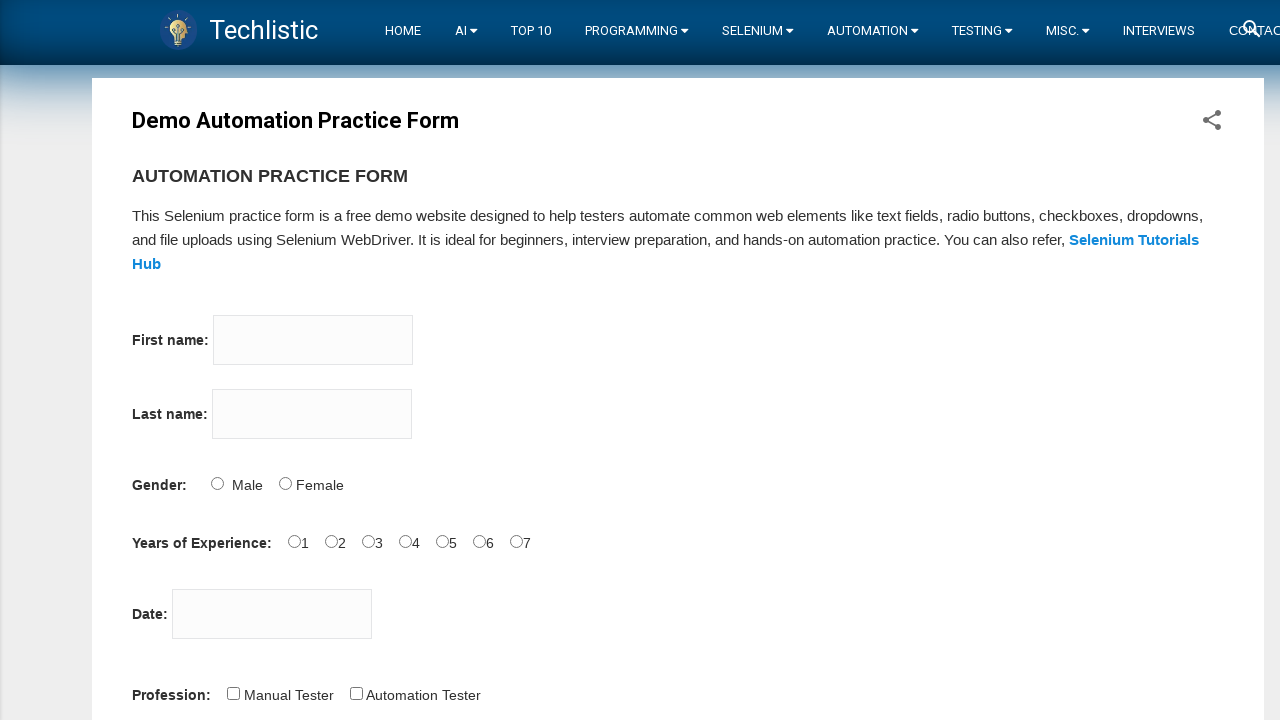

Filled first name field with 'saul' on input[name='firstname']
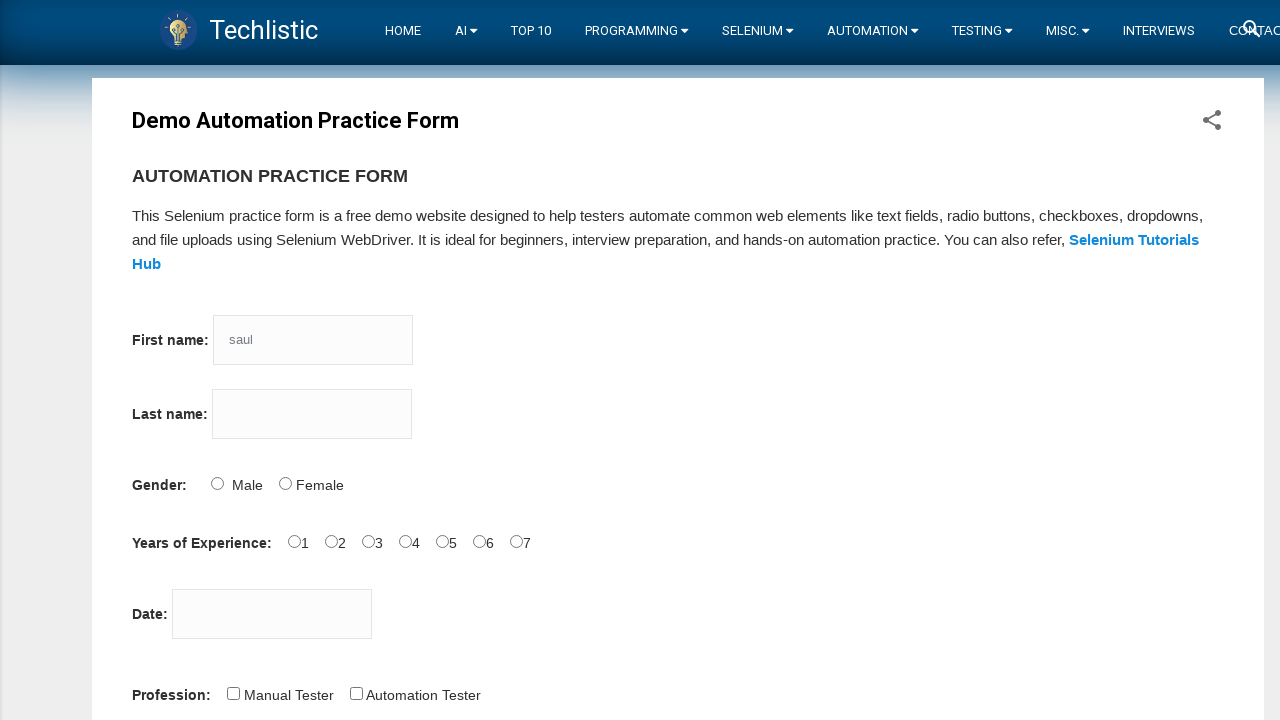

Filled last name field with 'test' on input[name='lastname']
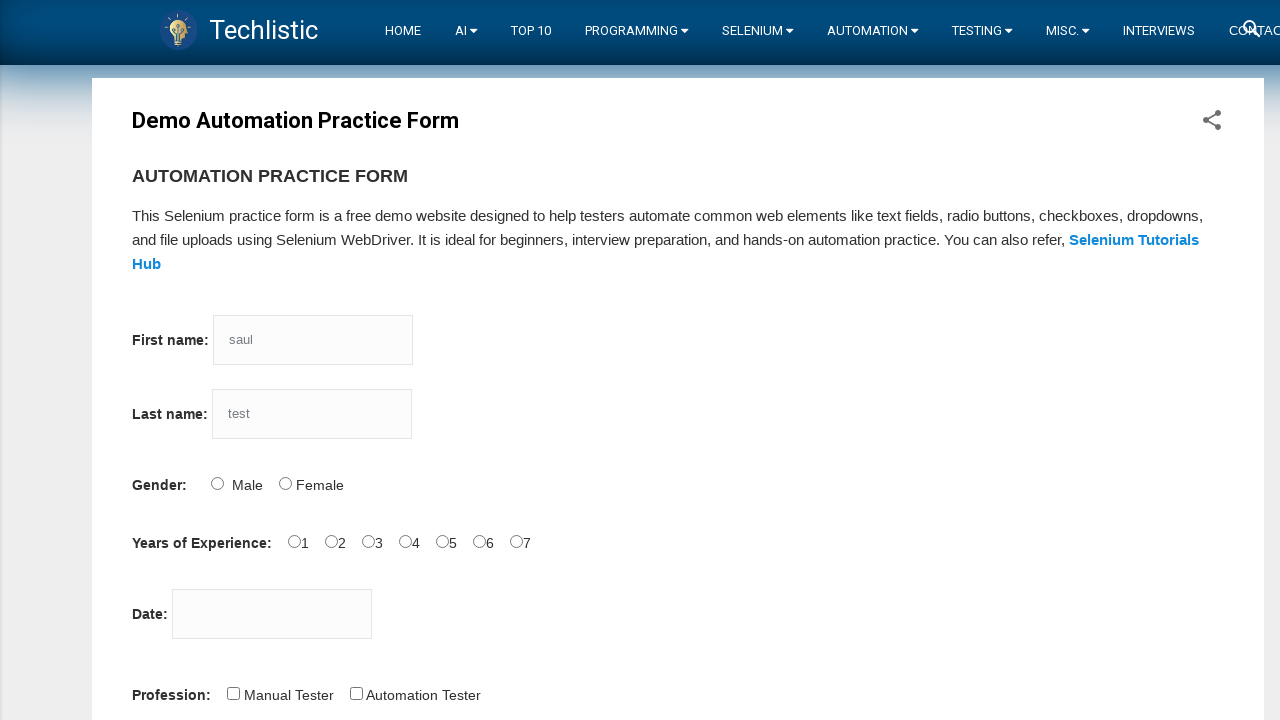

Selected Male gender option at (217, 483) on #sex-0
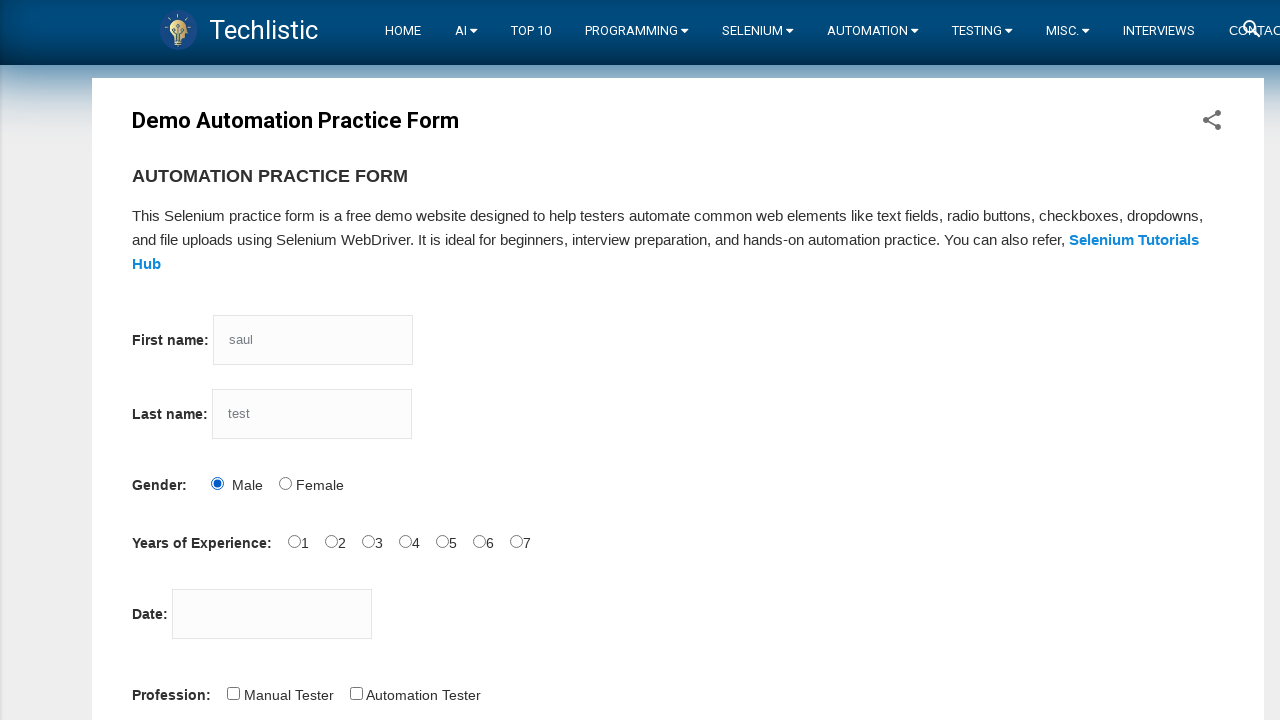

Selected 3 years of experience at (405, 541) on #exp-3
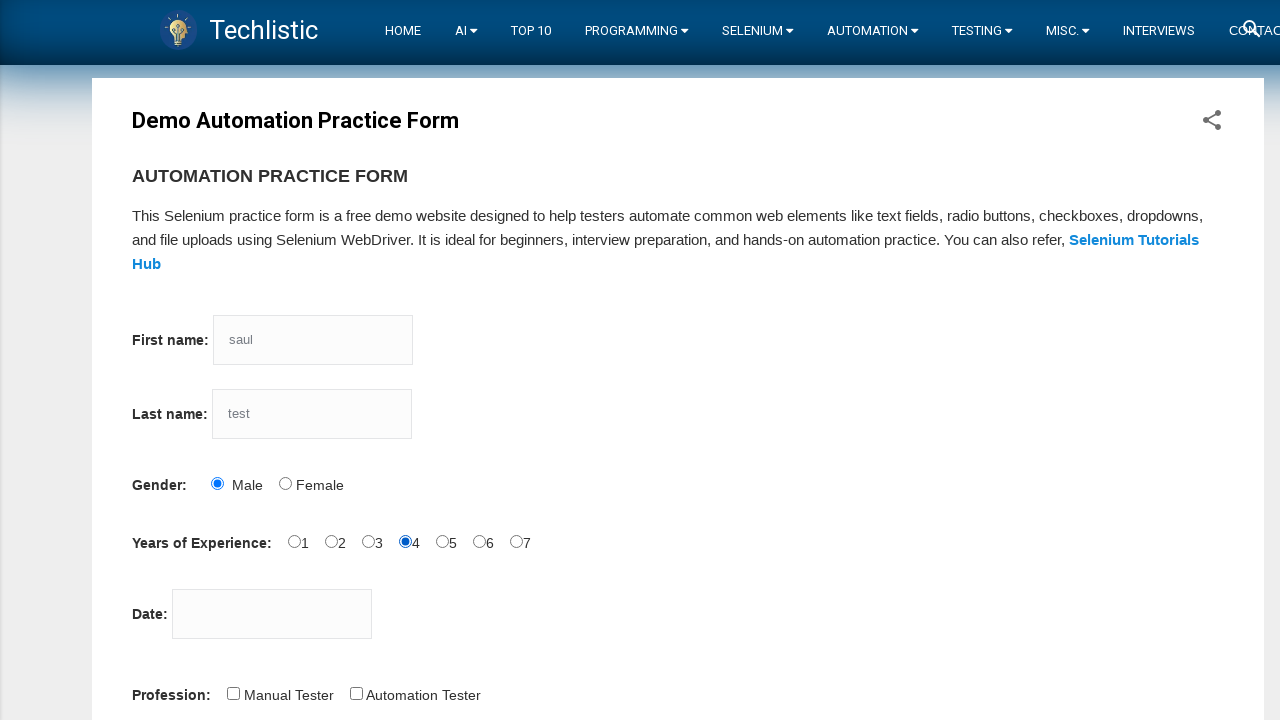

Filled date picker with '10/02/2025' on #datepicker
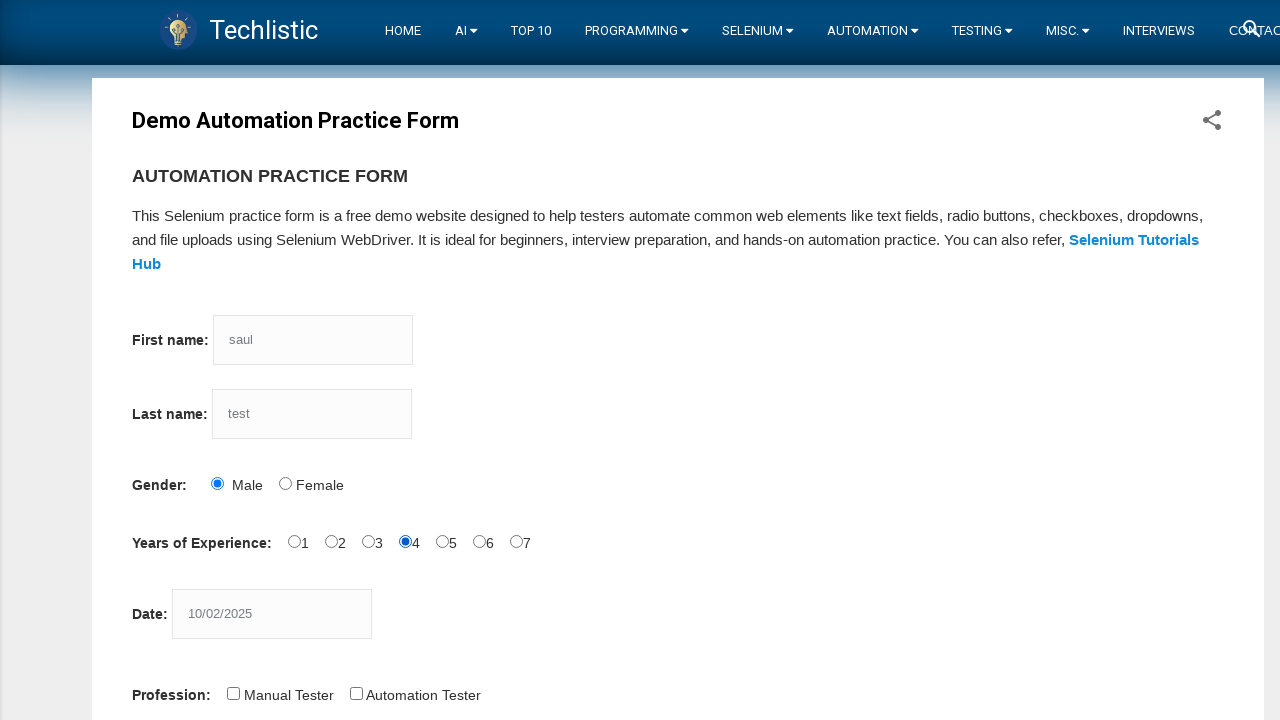

Selected Automation Tester profession at (356, 693) on #profession-1
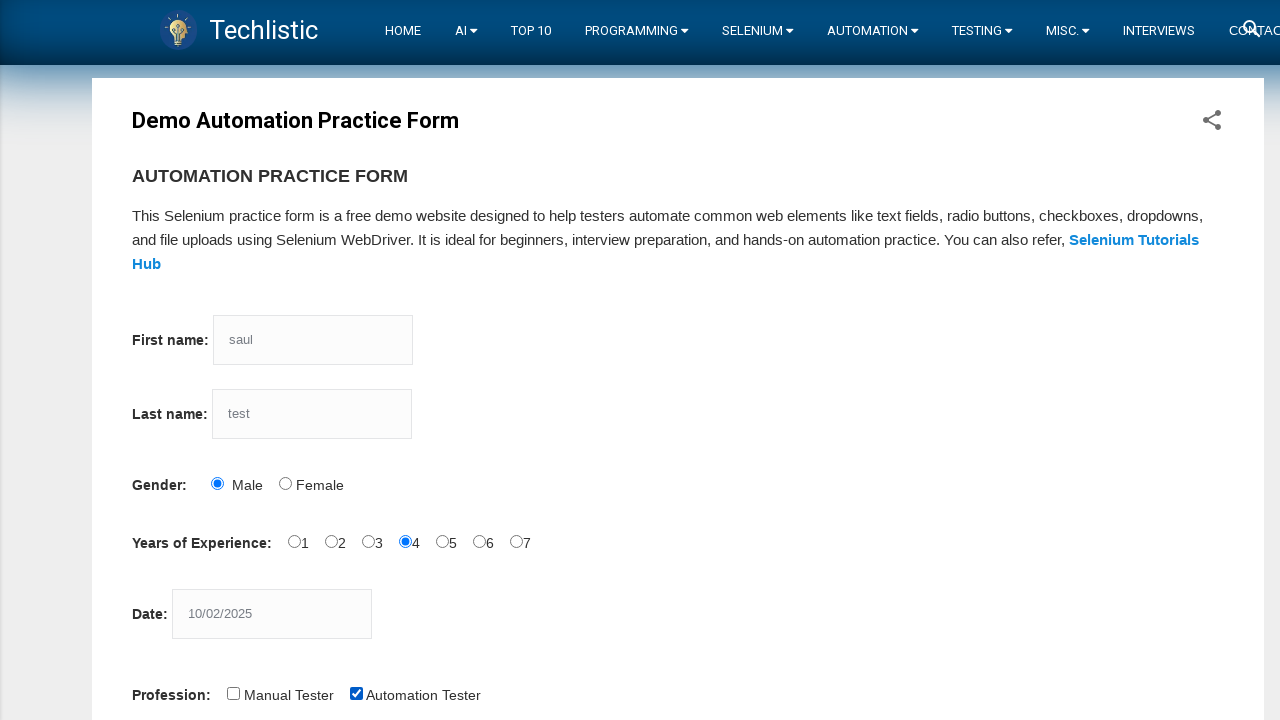

Selected Selenium IDE as automation tool at (446, 360) on #tool-2
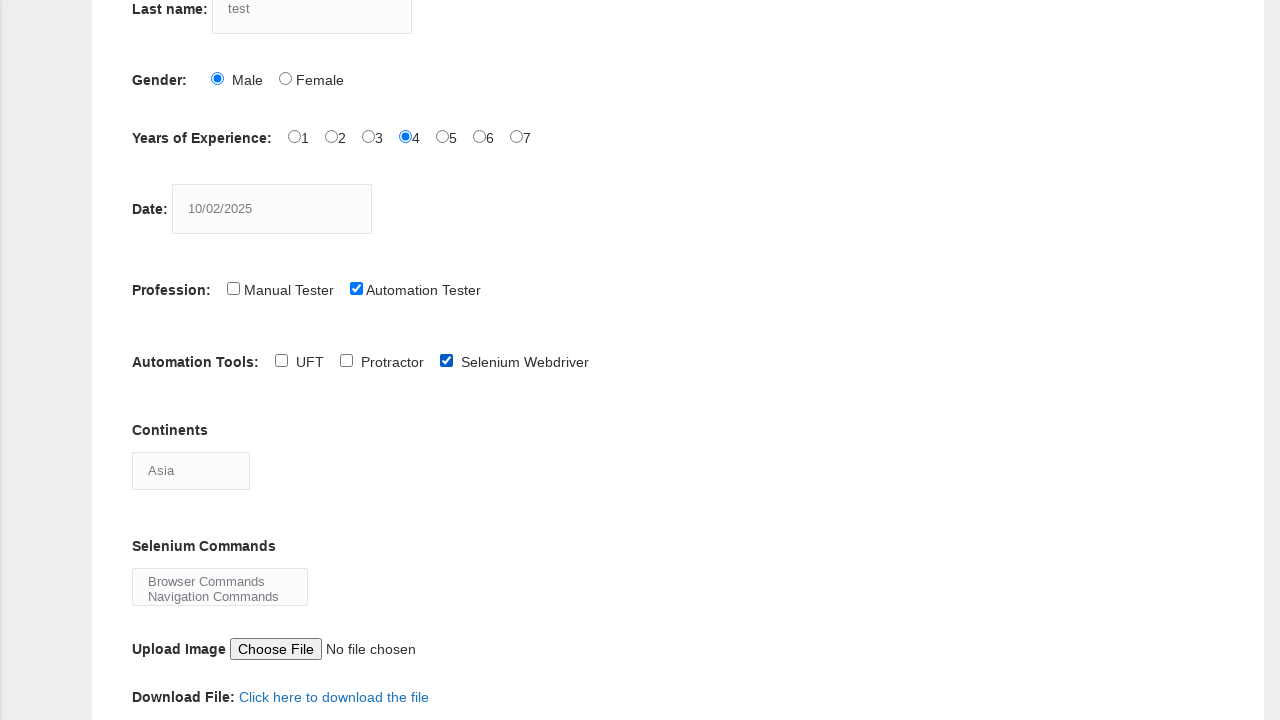

Selected North America from continents dropdown on #continents
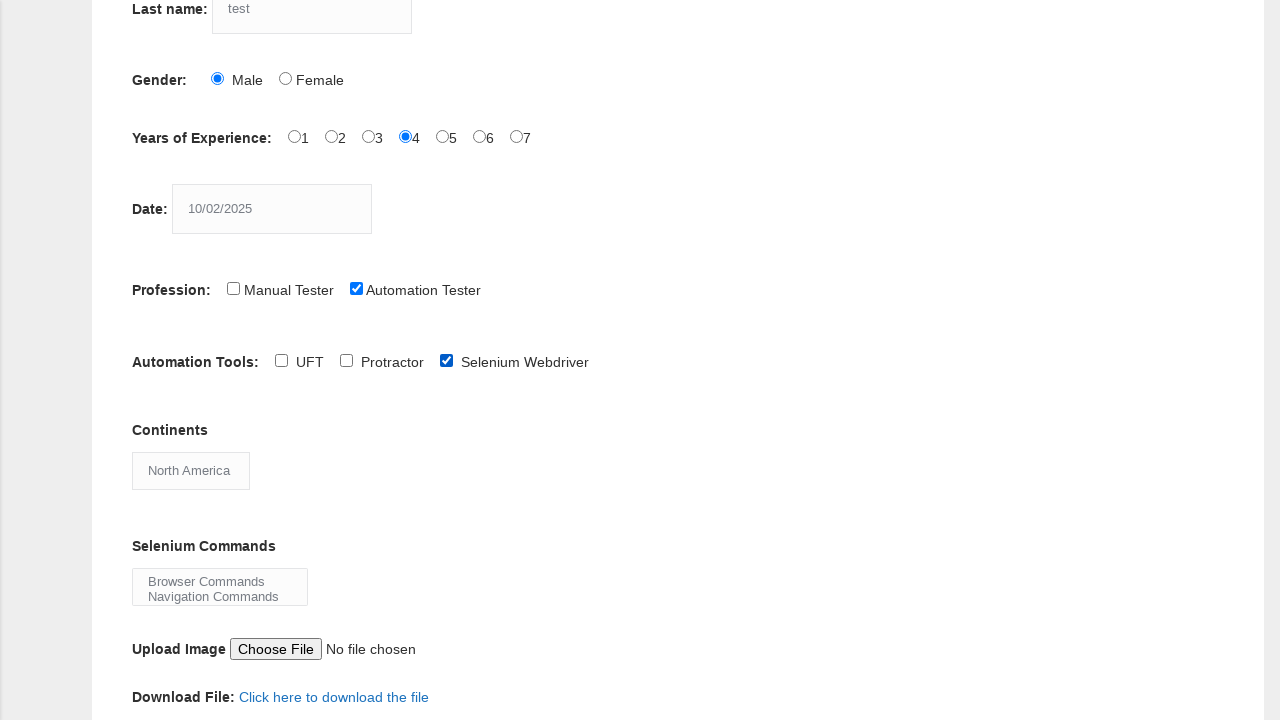

Selected Wait Commands from Selenium commands multi-select on #selenium_commands
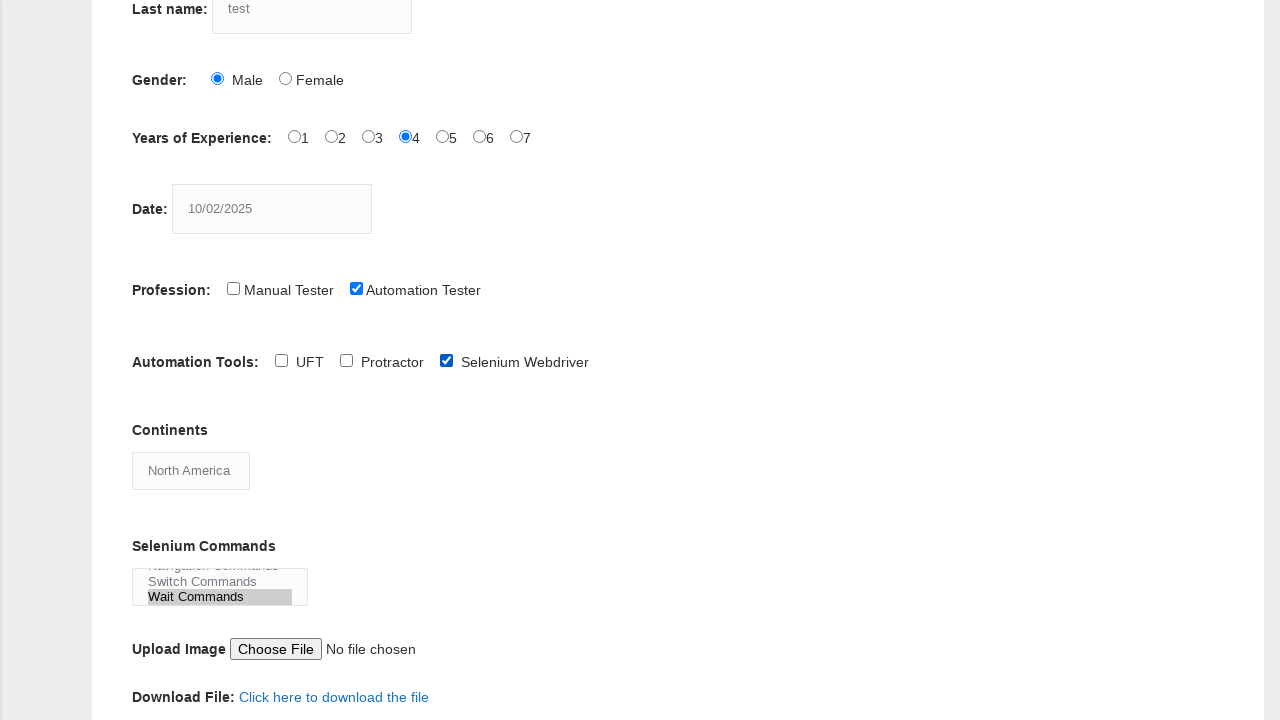

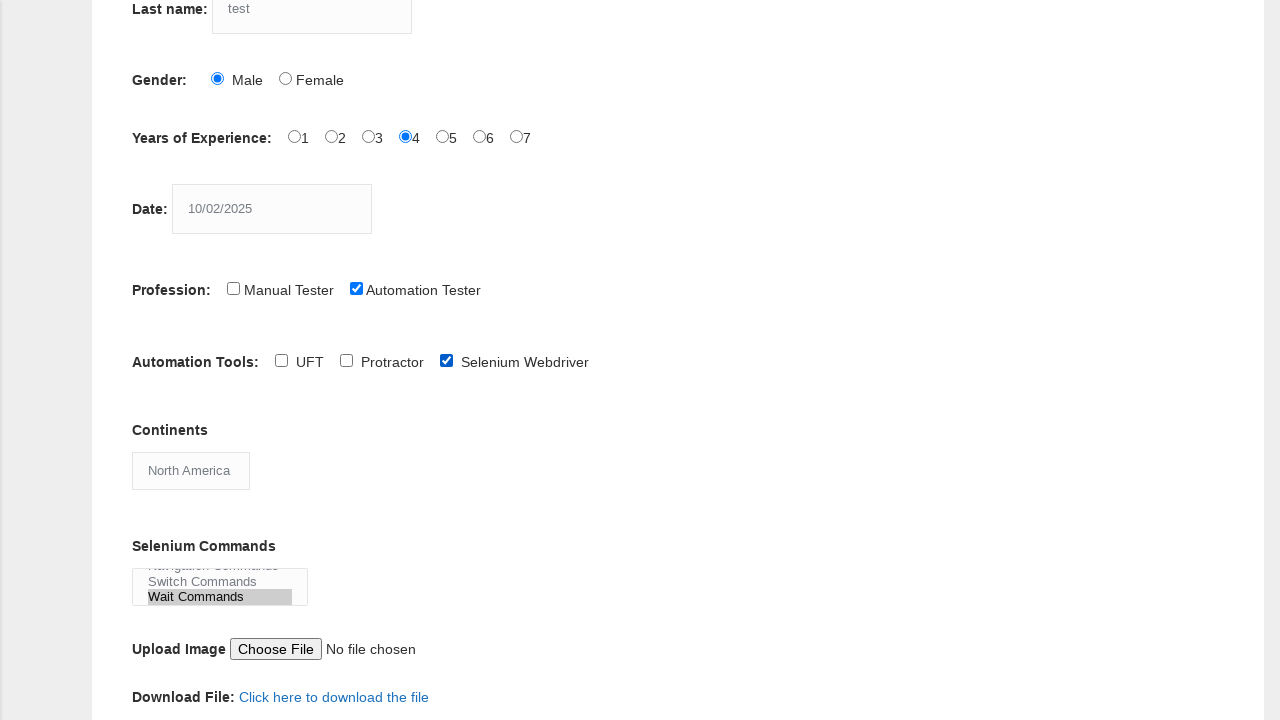